Tests the Texas State Board of Public Accountancy firm lookup by selecting a state from the dropdown, submitting the search, clicking on a firm result, and navigating back to the search results.

Starting URL: https://www.tsbpa.texas.gov/php/fpl/frmlookup.php

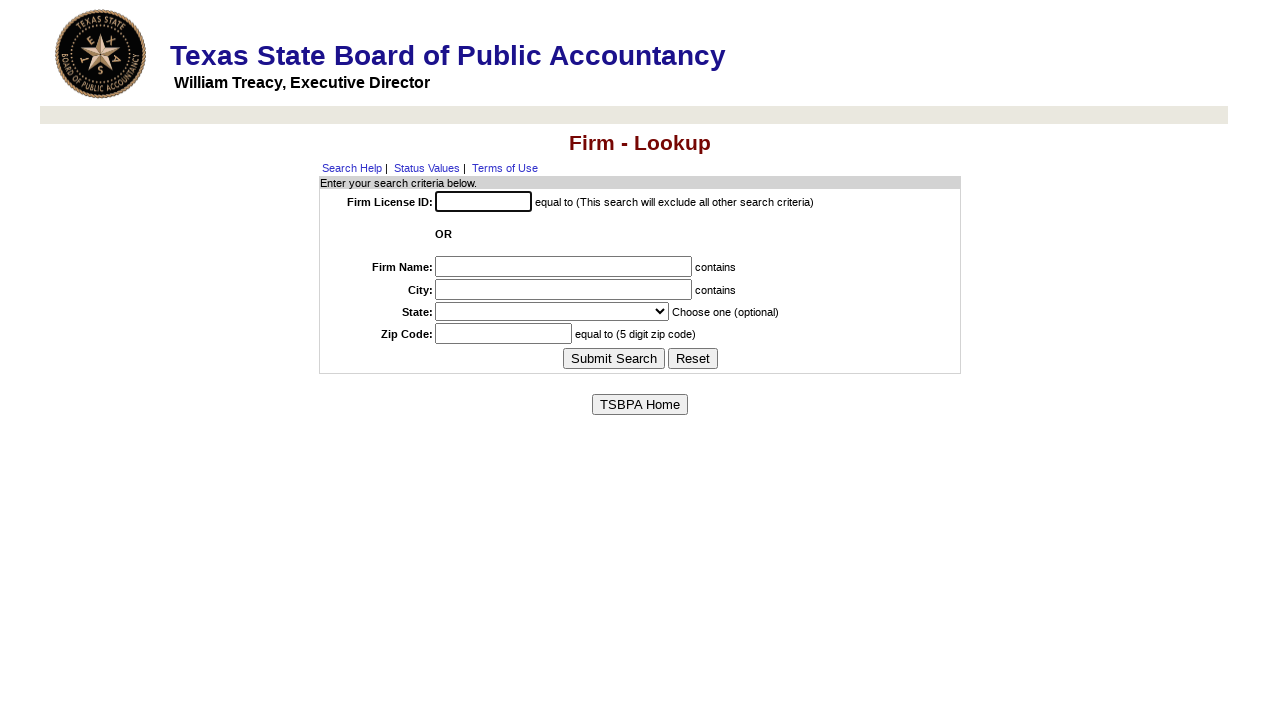

Selected 'Alabama' from state dropdown on #frmstate
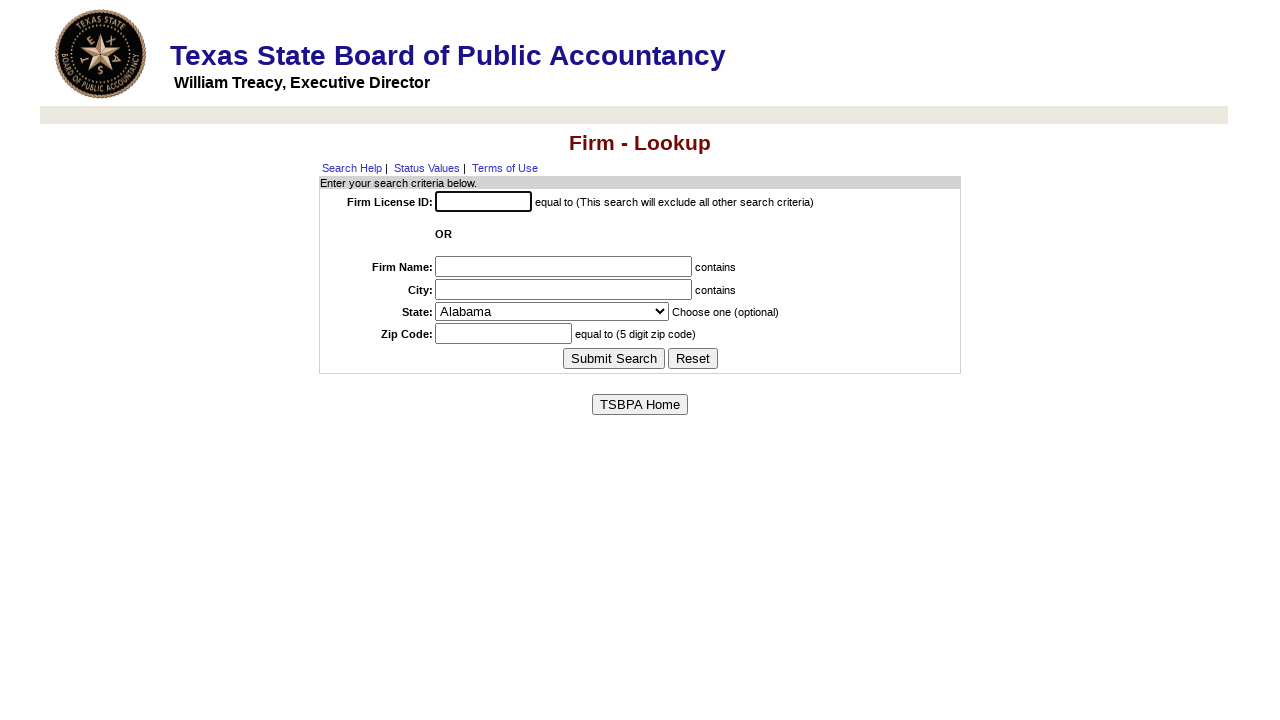

Clicked submit button to search for firms at (614, 358) on input[name='submit']
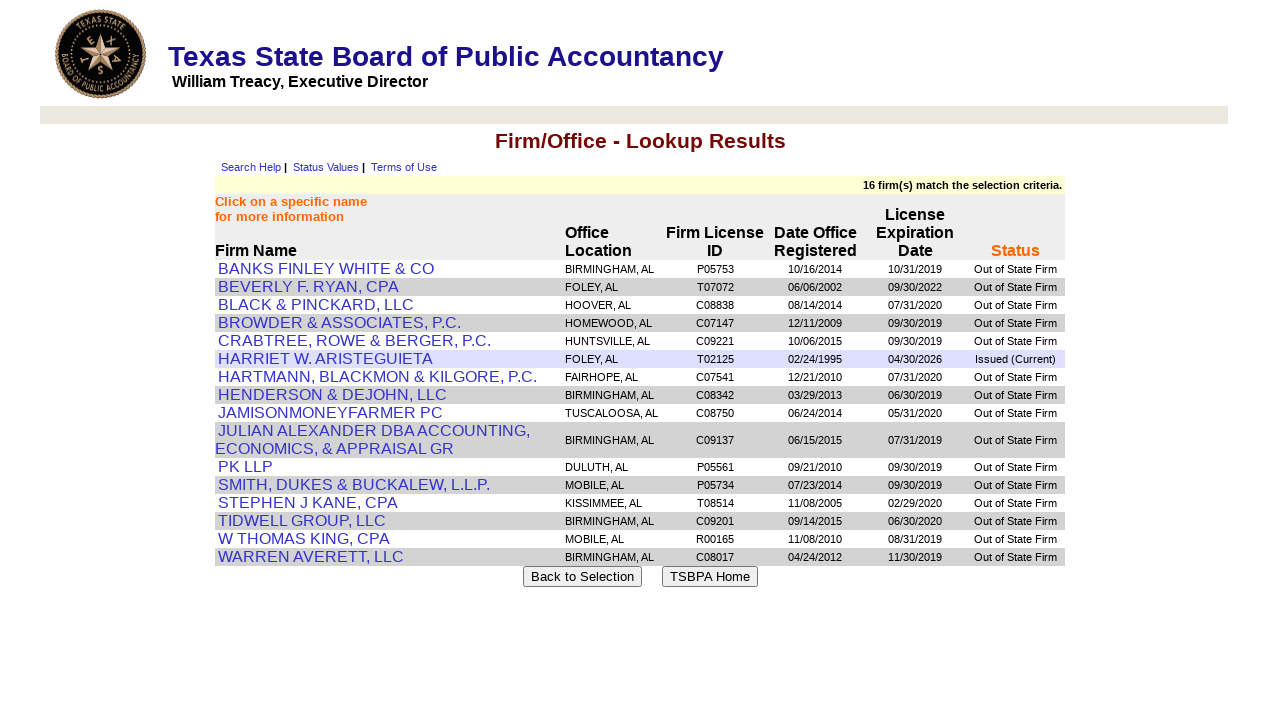

Search results table loaded successfully
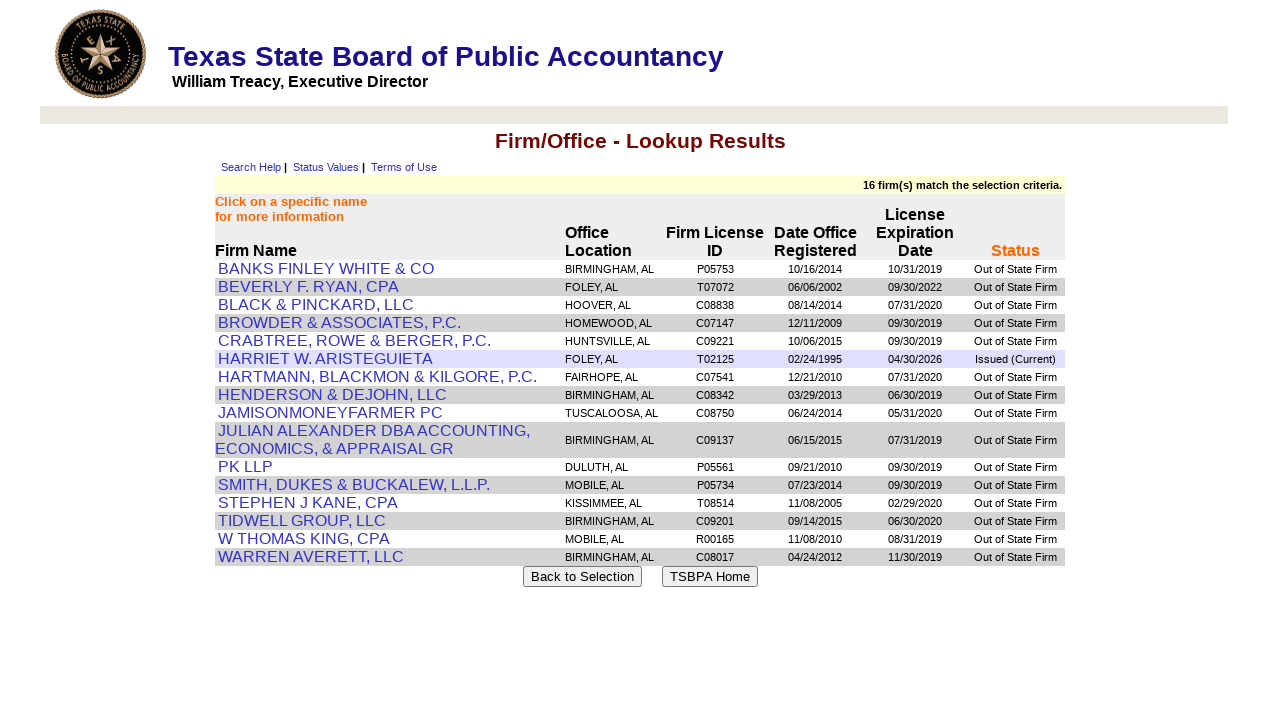

Clicked on first firm result to view details at (640, 269) on #results tbody tr:first-child
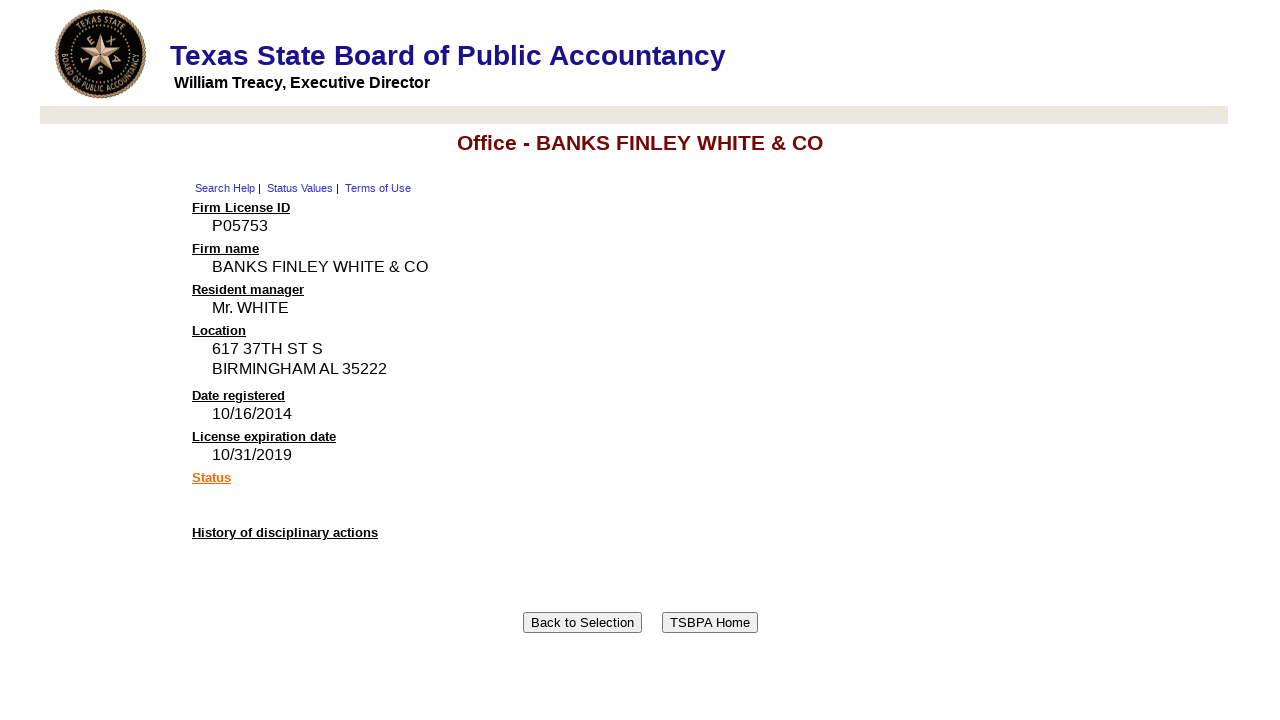

Firm detail page loaded successfully
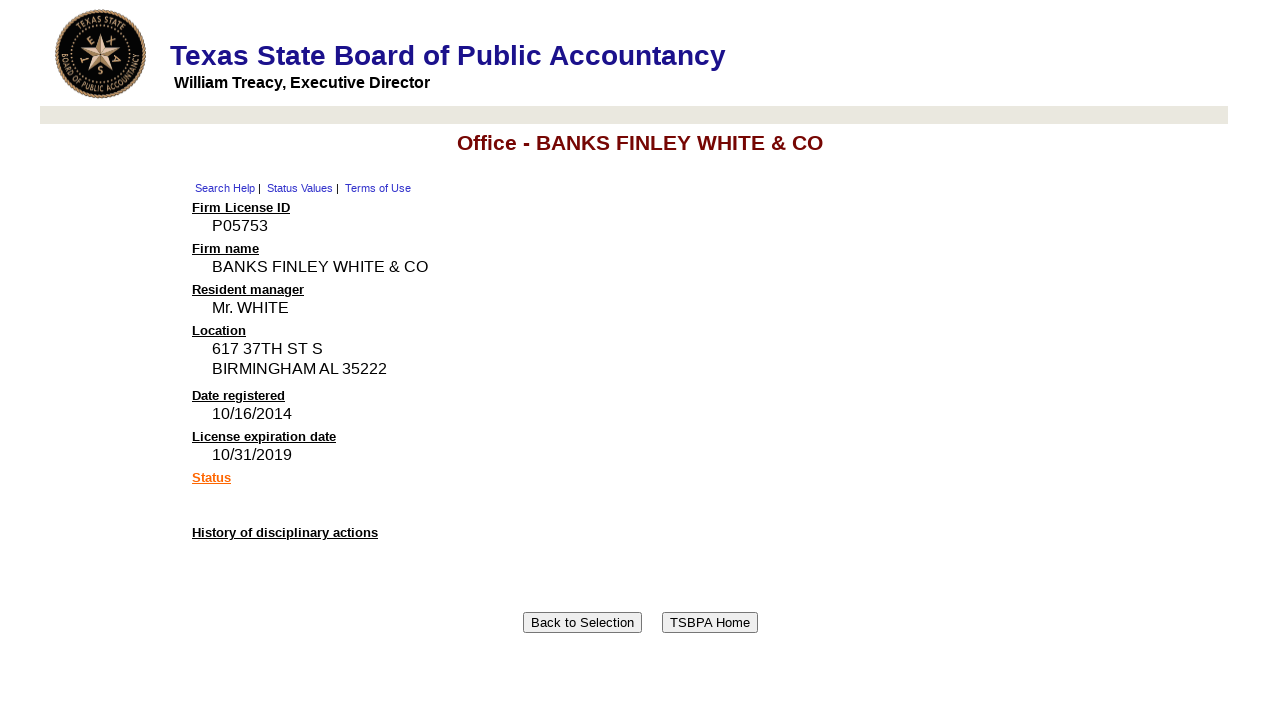

Clicked back button to return to search results at (582, 622) on input[name='bsubmit']
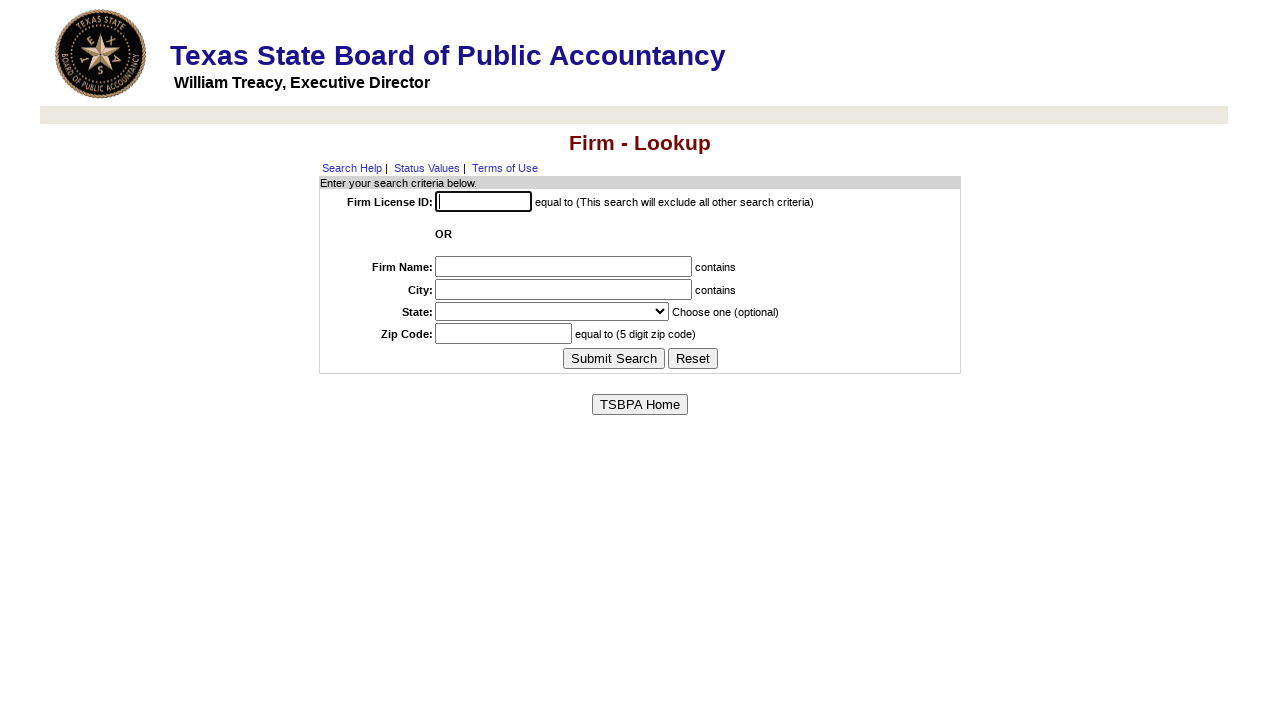

Form is available again and ready for new search
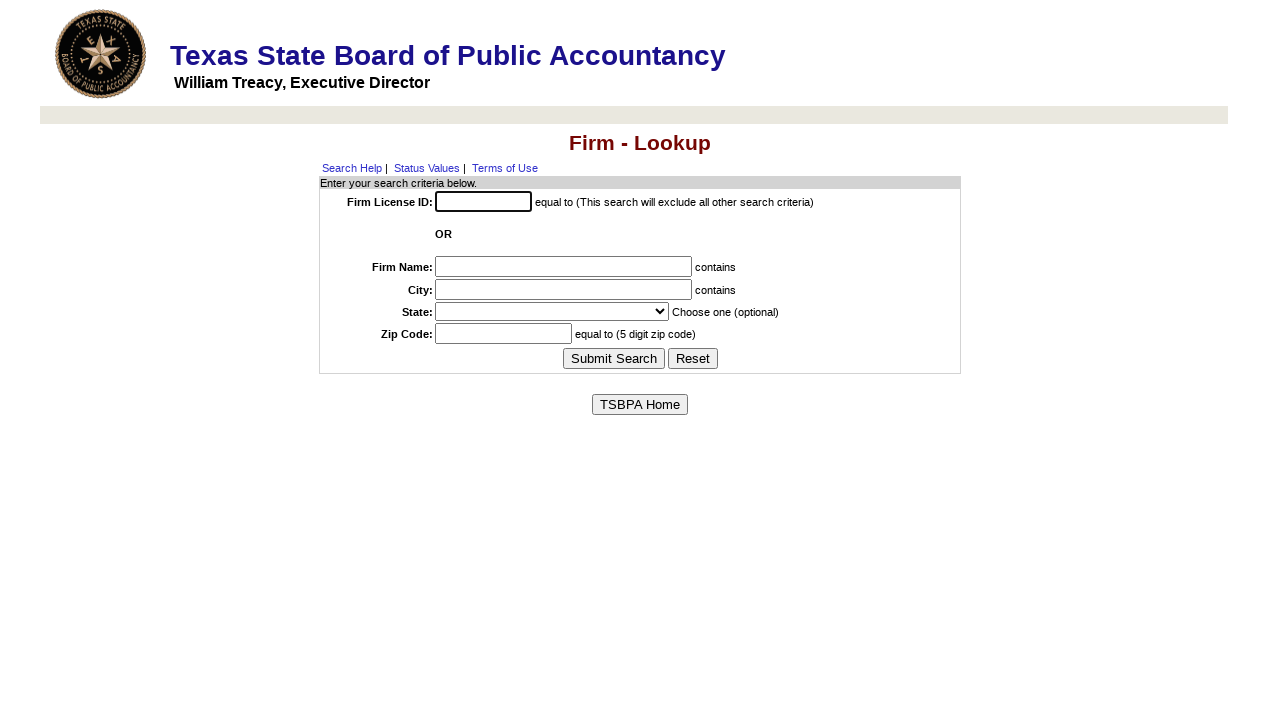

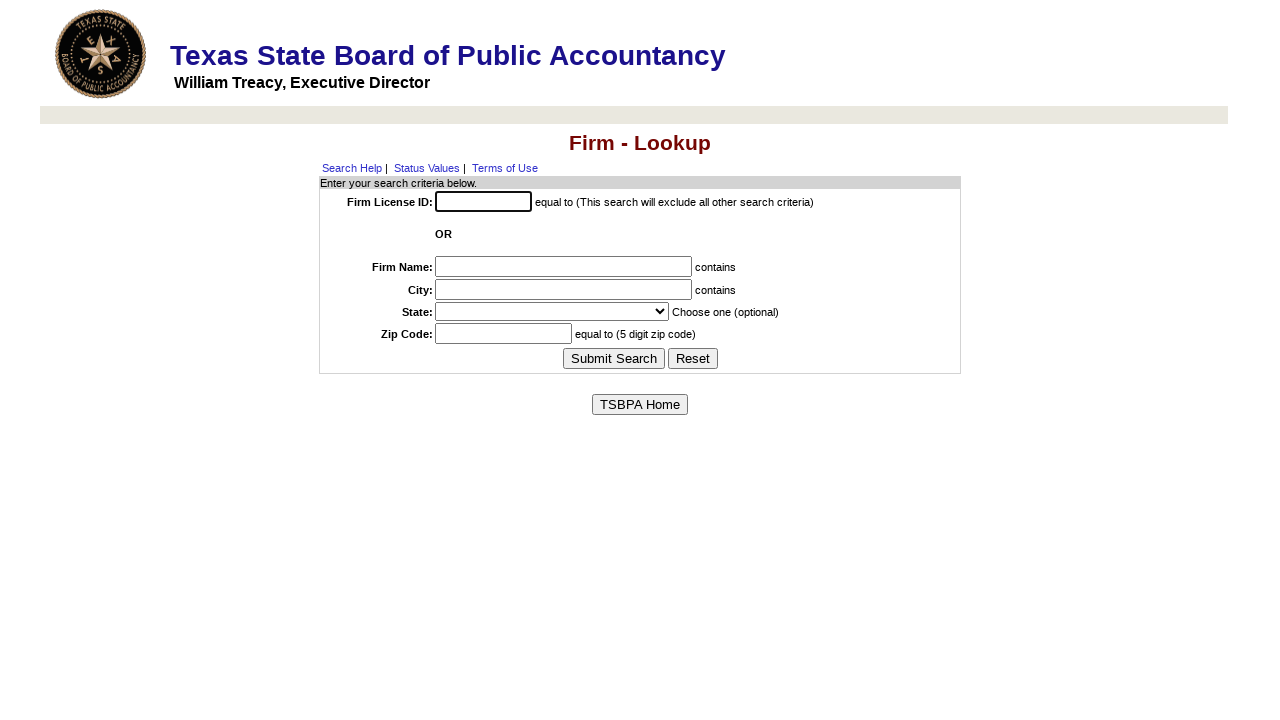